Tests e-commerce functionality by adding multiple items to cart, proceeding to checkout, and applying a promo code

Starting URL: https://rahulshettyacademy.com/seleniumPractise/#/

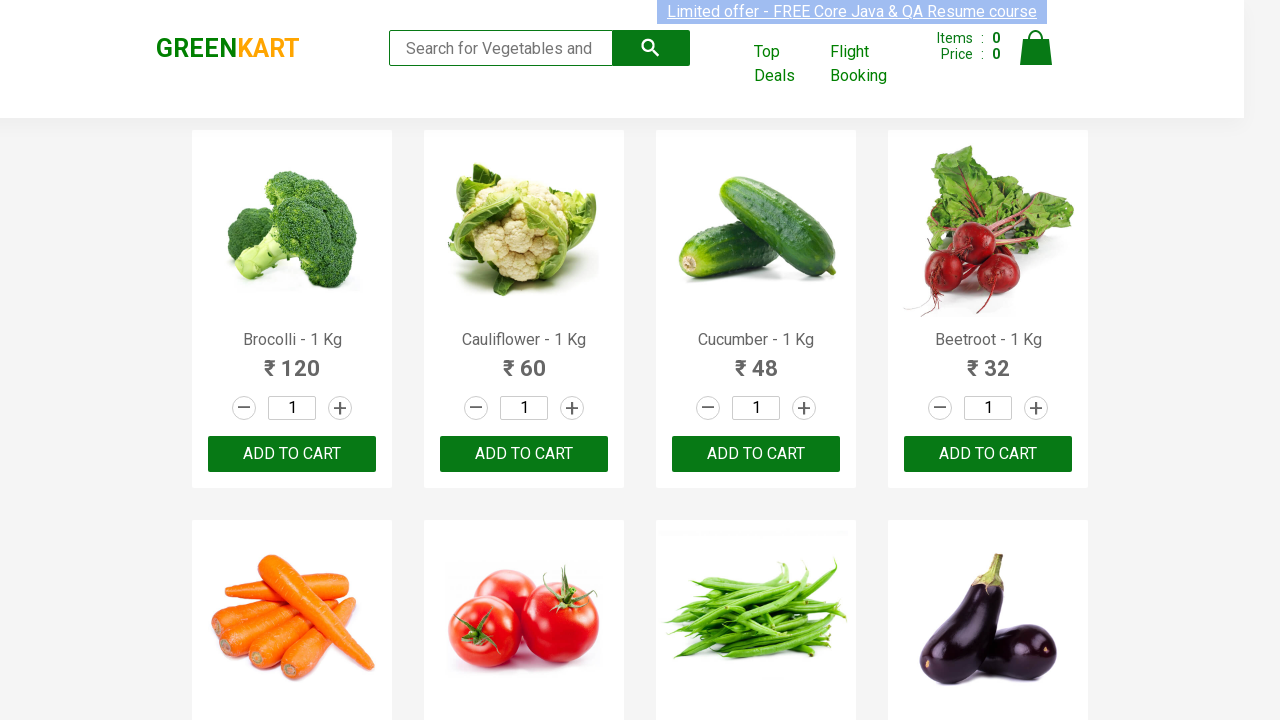

Located all product name elements on the page
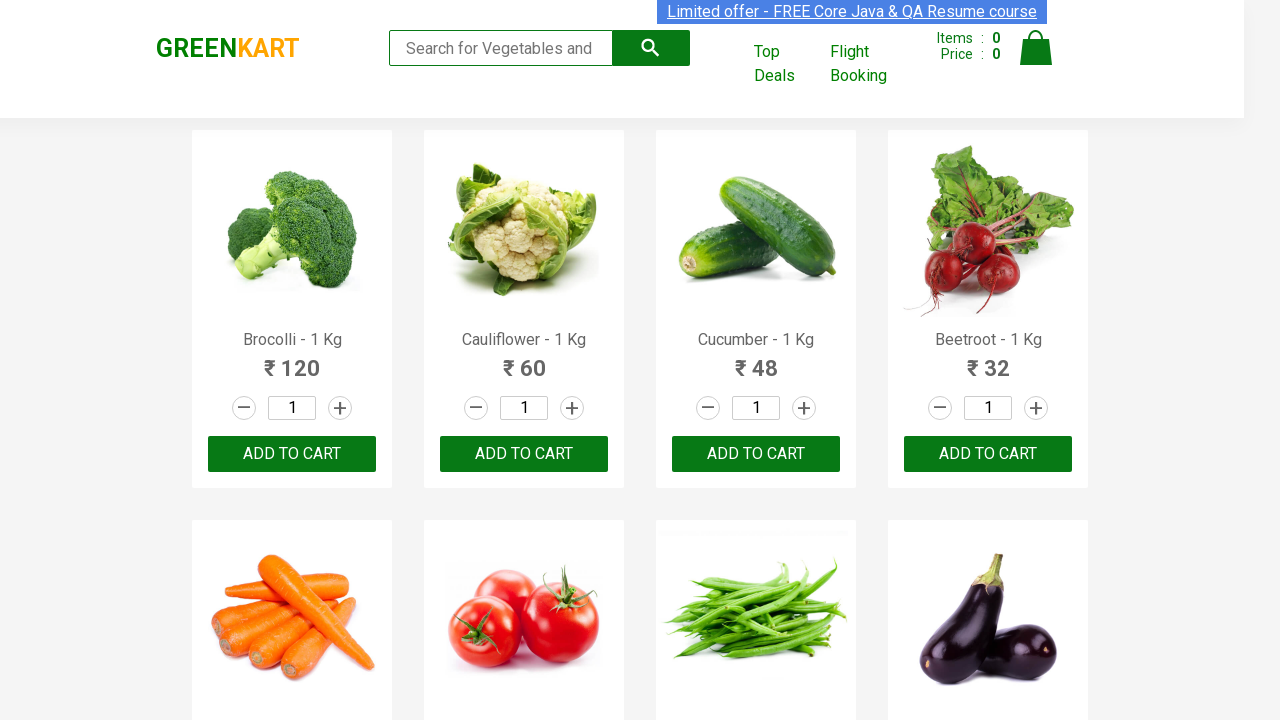

Retrieved product text content: Brocolli - 1 Kg
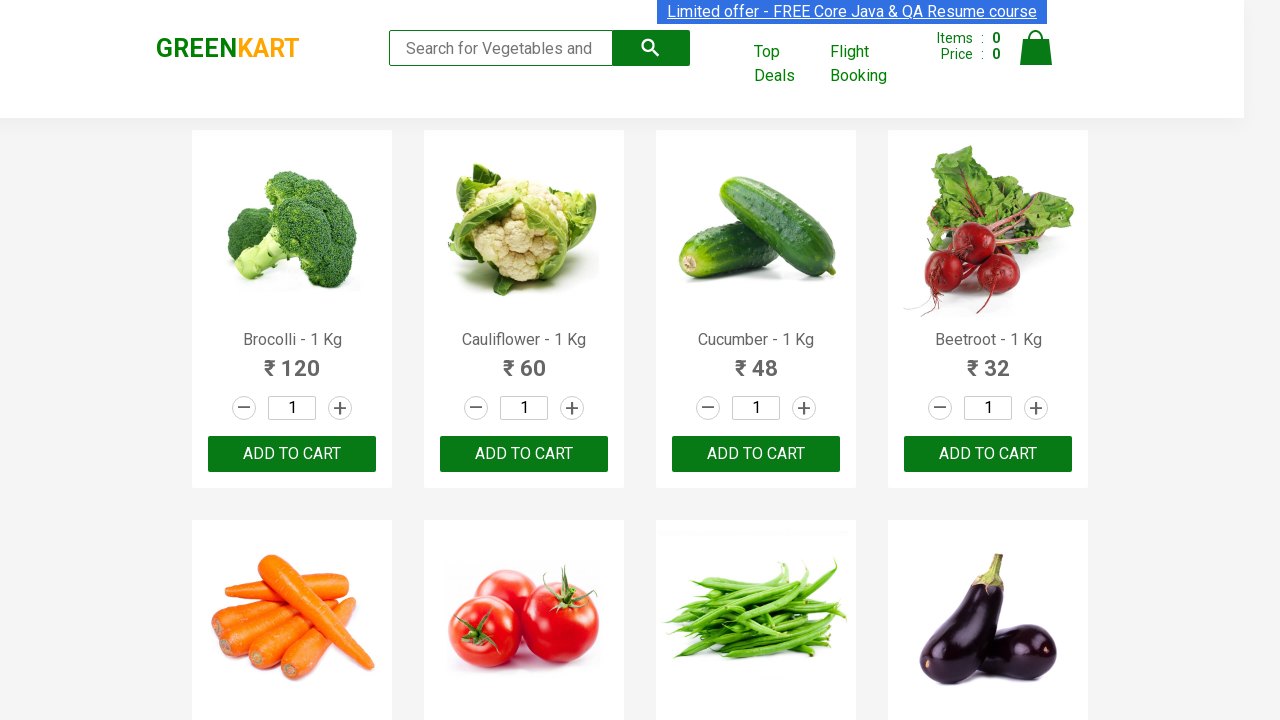

Added 'Brocolli' to cart at (292, 454) on xpath=//div[@class='product-action']/button >> nth=0
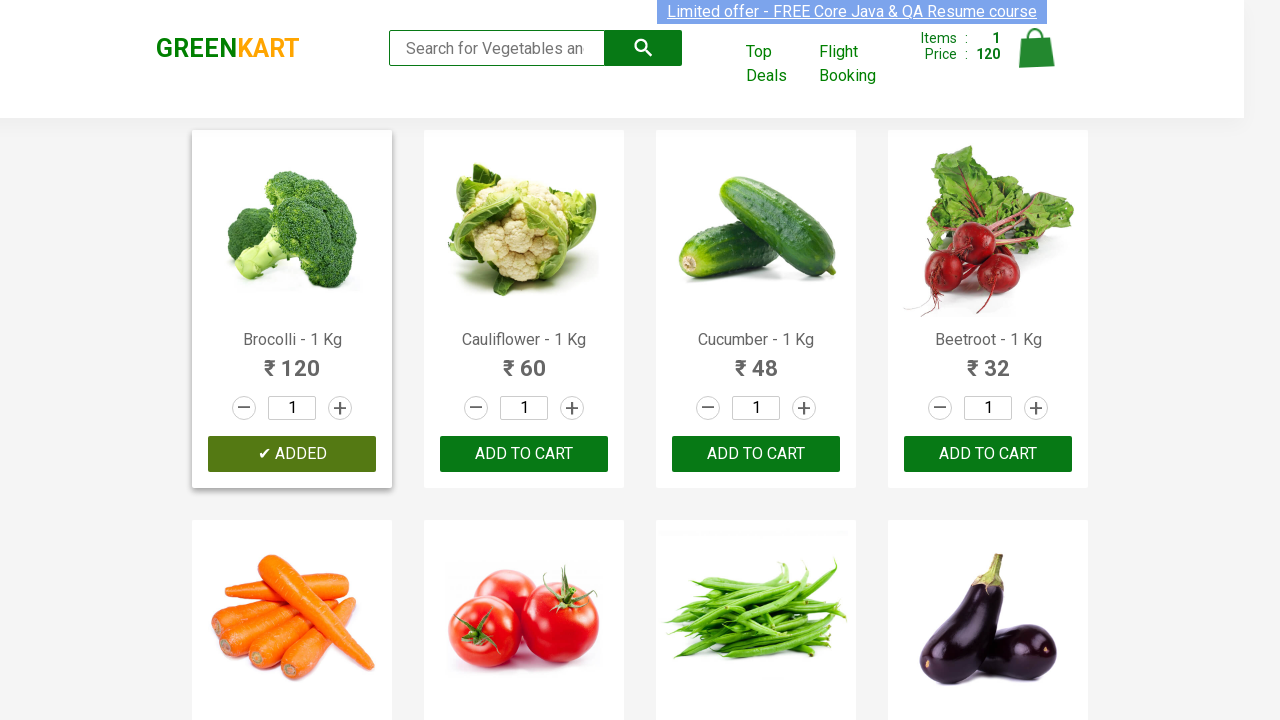

Retrieved product text content: Cauliflower - 1 Kg
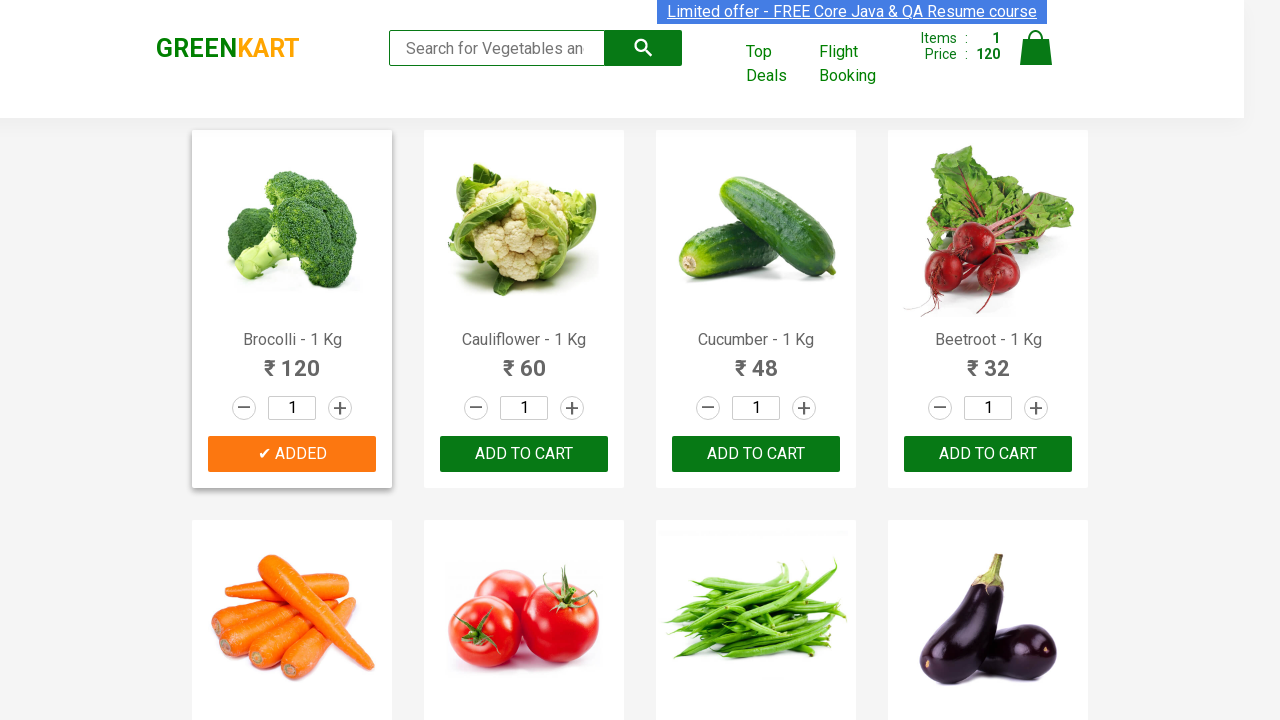

Retrieved product text content: Cucumber - 1 Kg
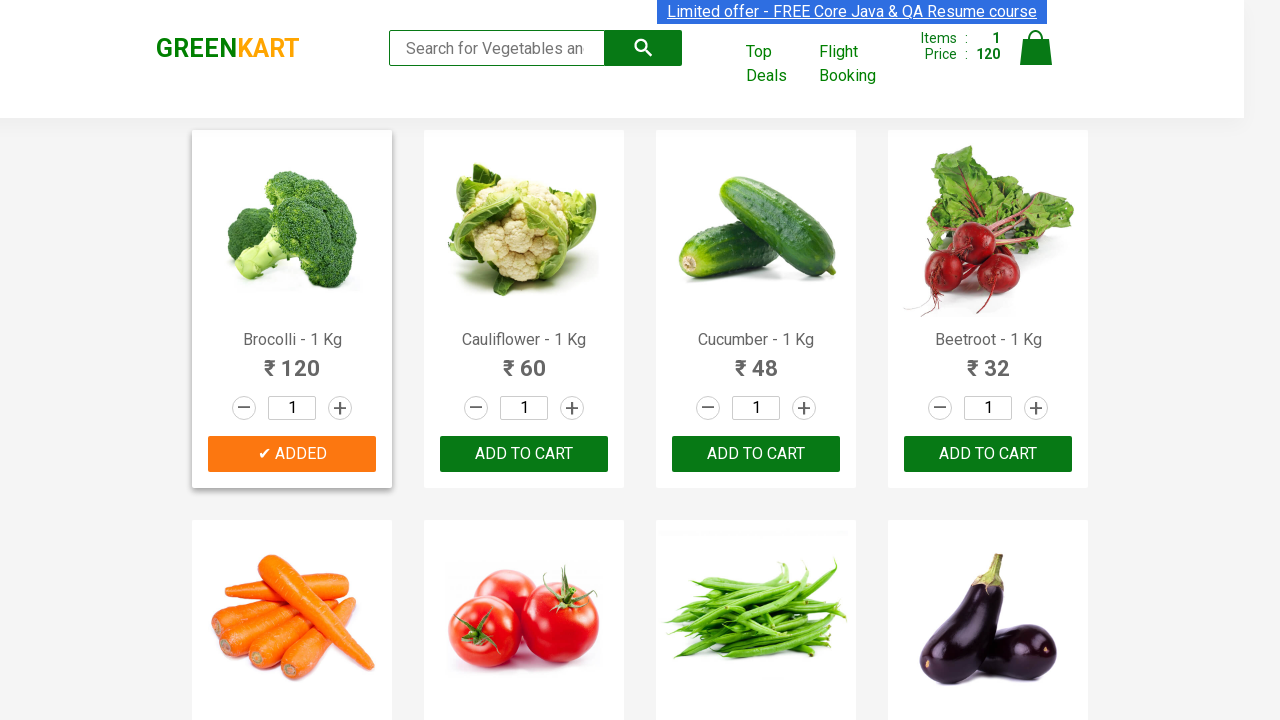

Added 'Cucumber' to cart at (756, 454) on xpath=//div[@class='product-action']/button >> nth=2
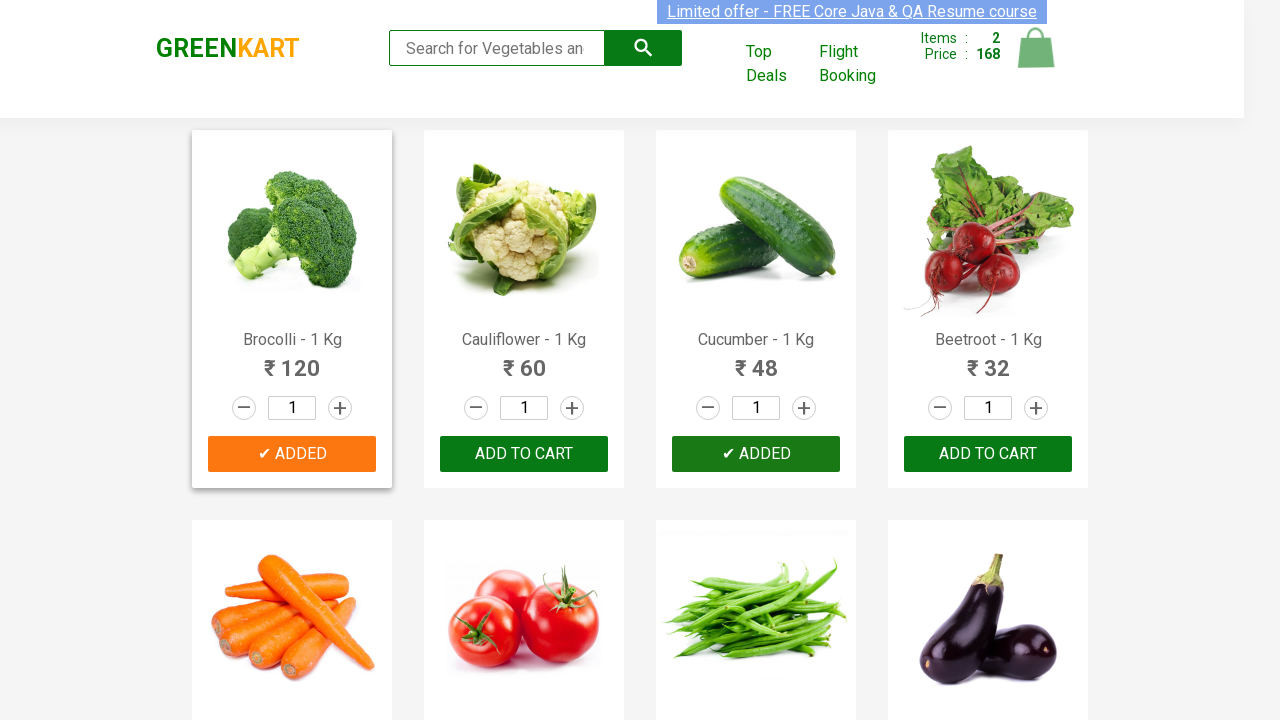

Retrieved product text content: Beetroot - 1 Kg
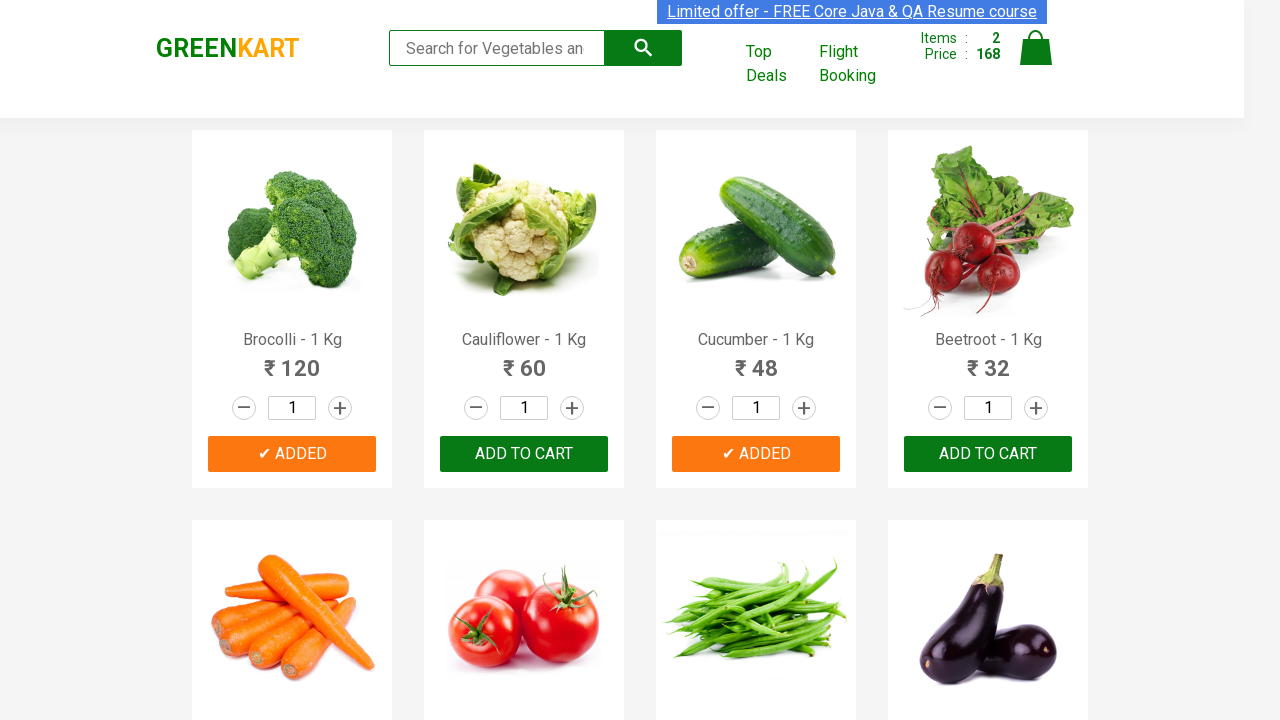

Added 'Beetroot' to cart at (988, 454) on xpath=//div[@class='product-action']/button >> nth=3
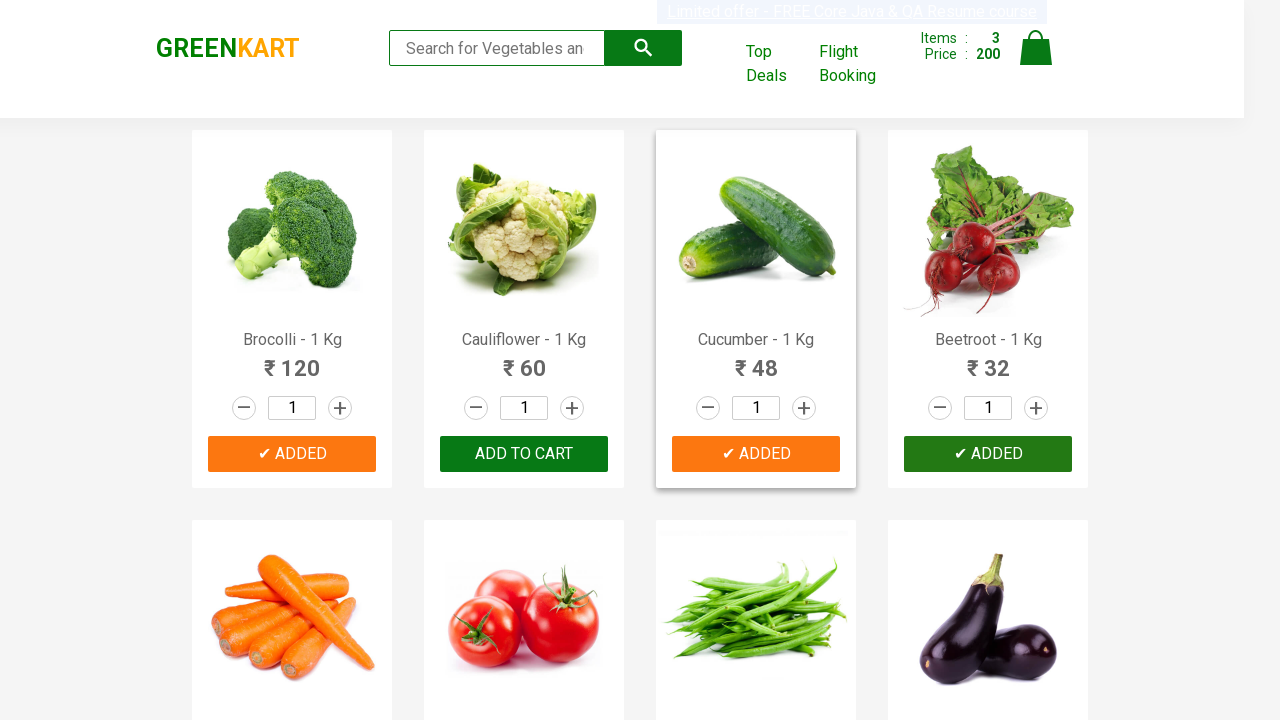

Clicked on cart icon to open shopping cart at (1036, 48) on img[alt='Cart']
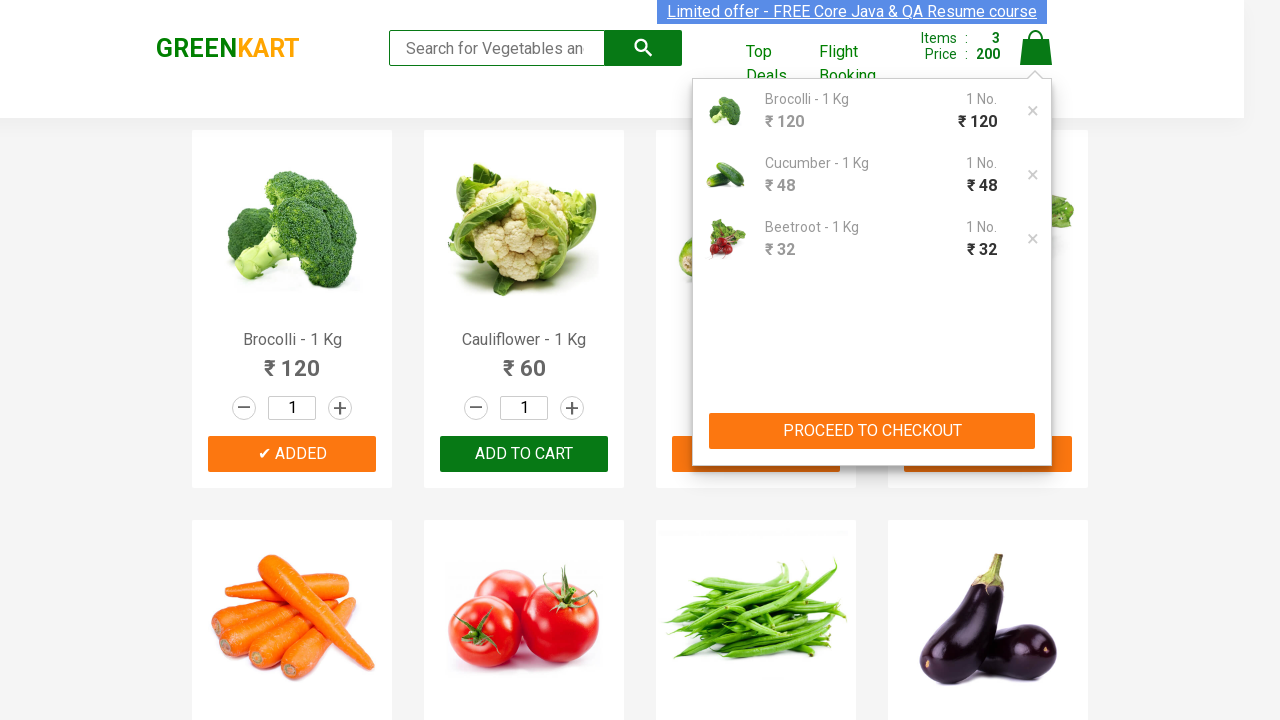

Clicked 'PROCEED TO CHECKOUT' button at (872, 431) on xpath=//button[text()= 'PROCEED TO CHECKOUT']
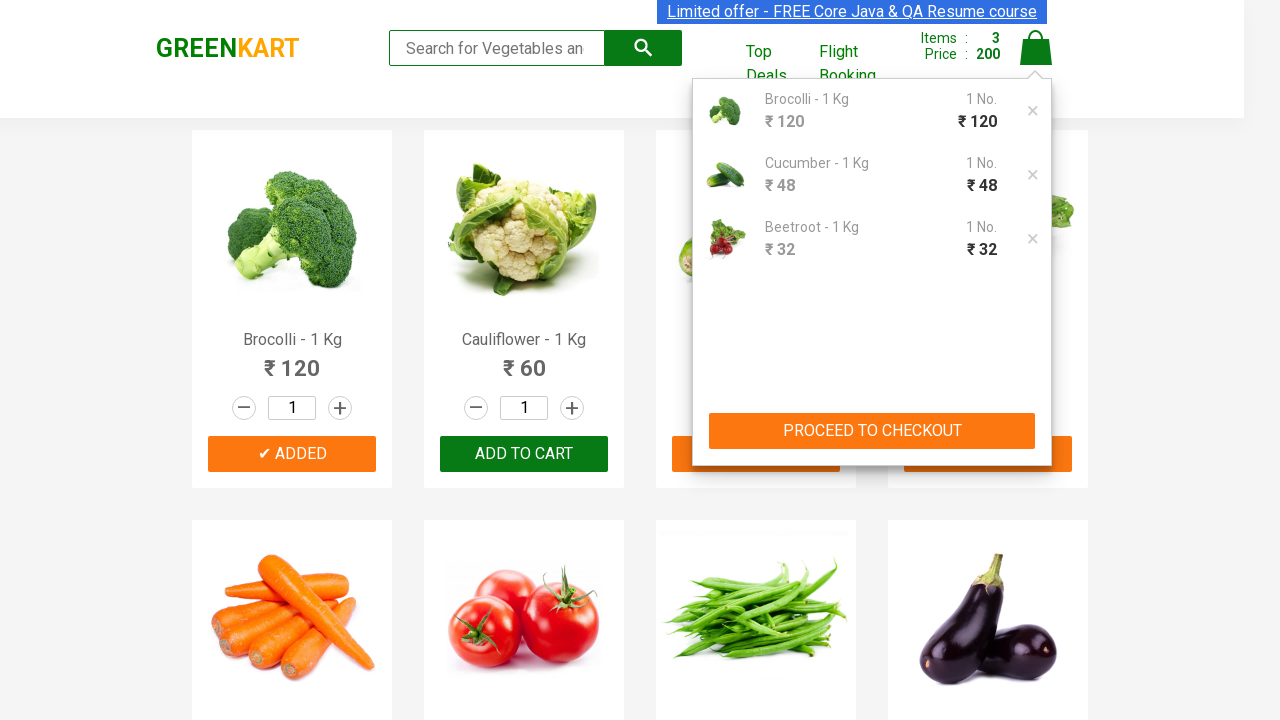

Promo code input field became visible
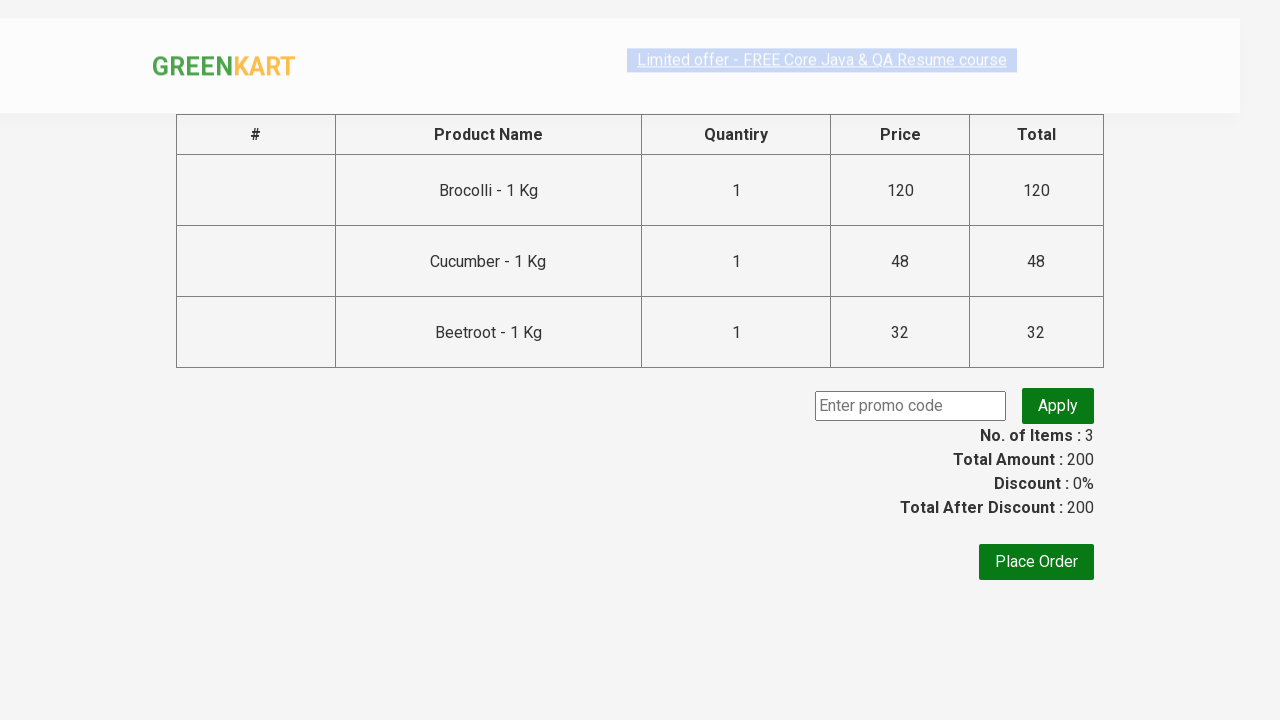

Entered promo code 'rahulshettyacademy' on input.promoCode
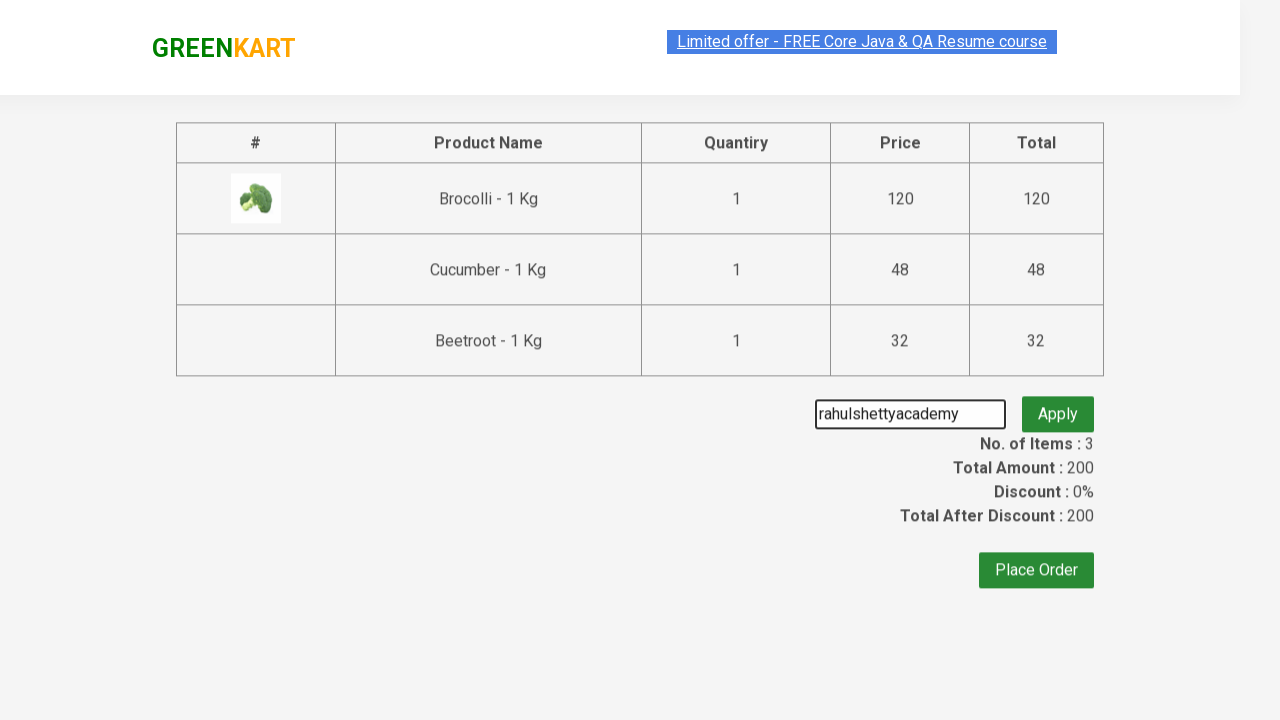

Clicked apply promo button at (1058, 406) on .promoBtn
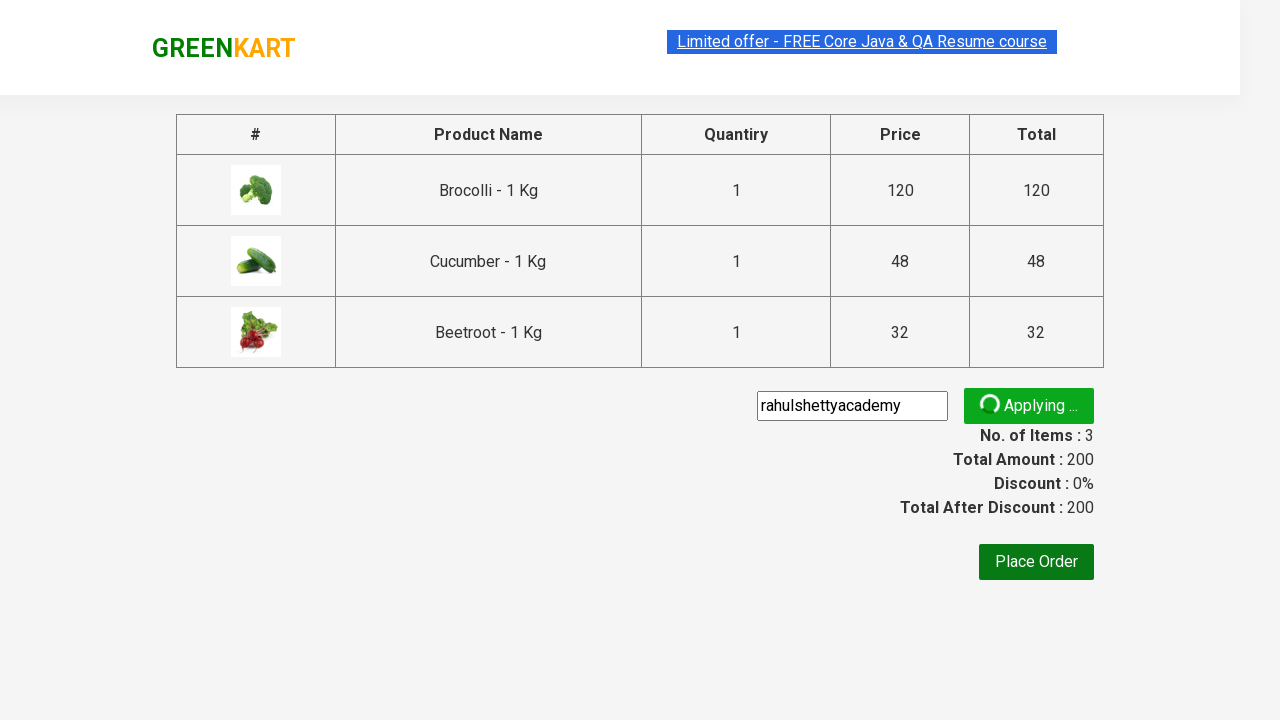

Promo code confirmation message appeared
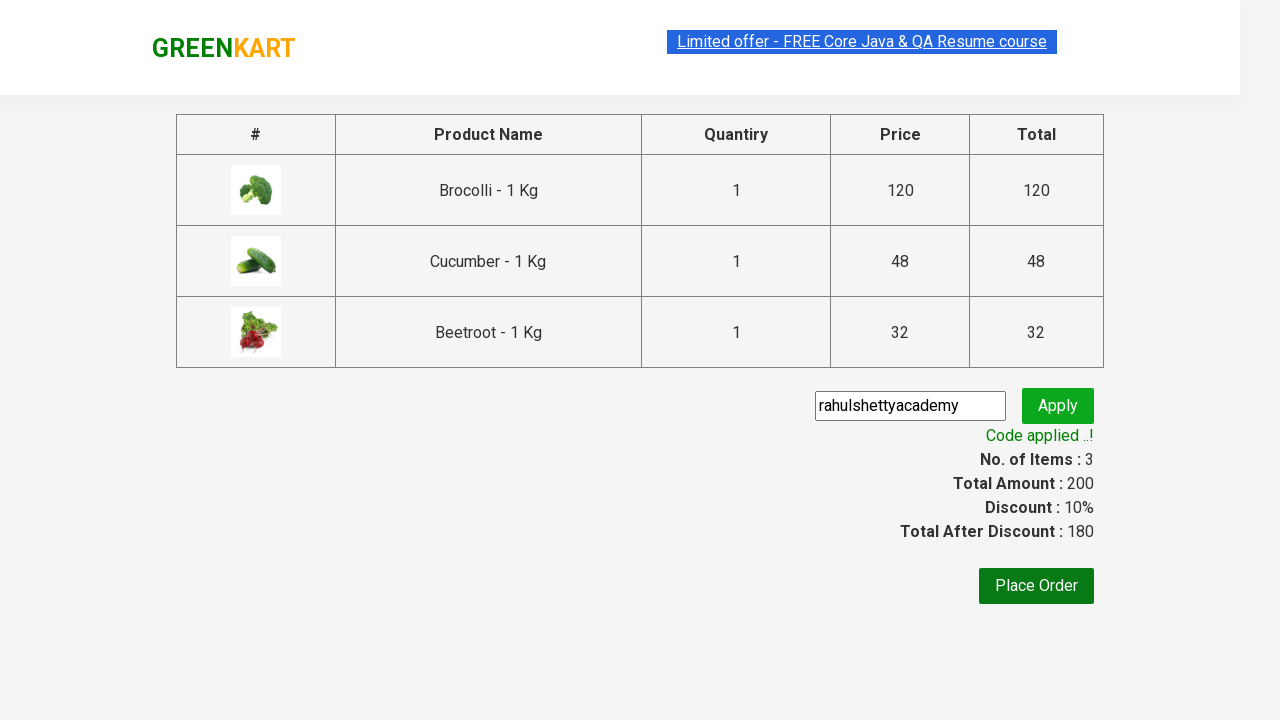

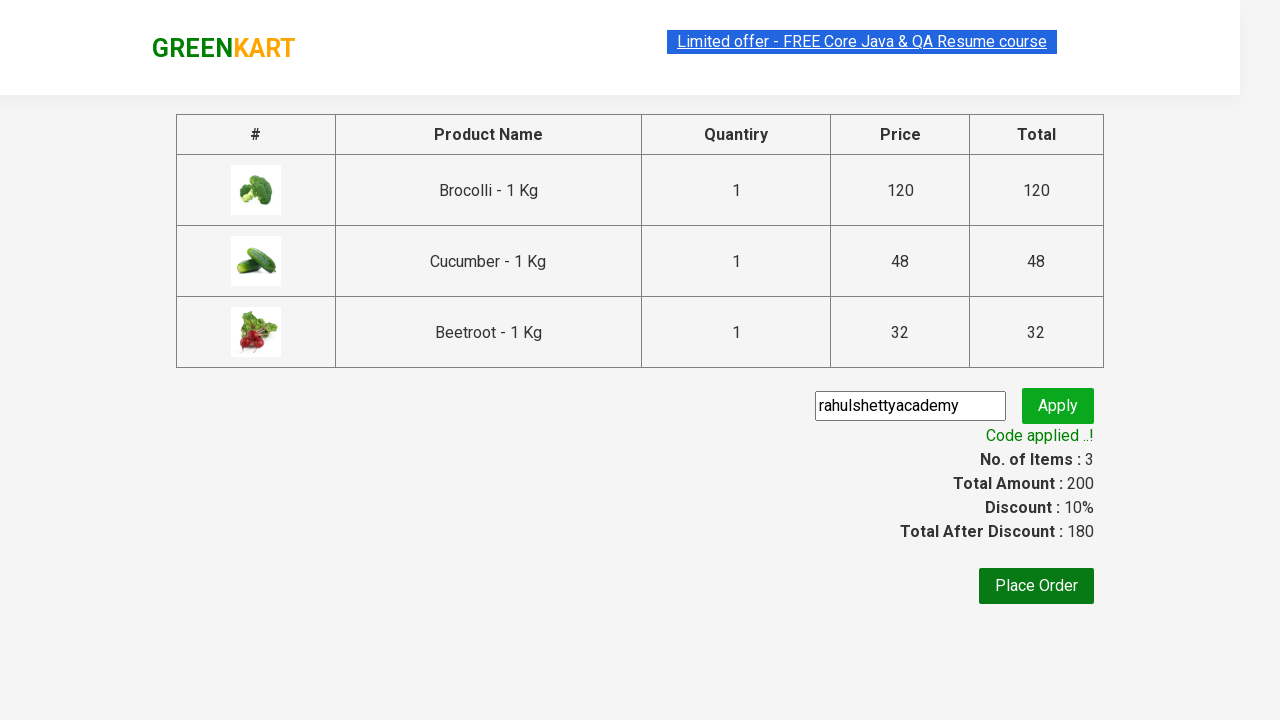